Tests that the text box form validation works by submitting with an invalid email format and verifying no output is shown

Starting URL: https://demoqa.com/

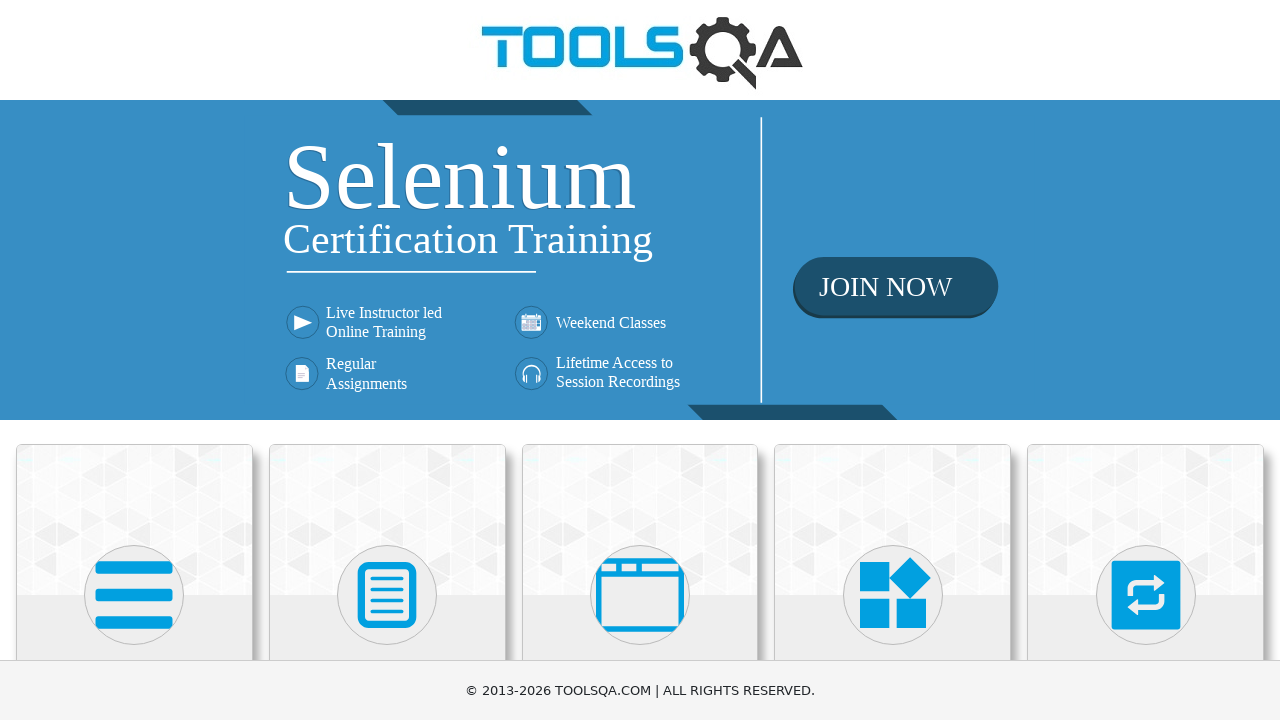

Scrolled down 350px to see elements
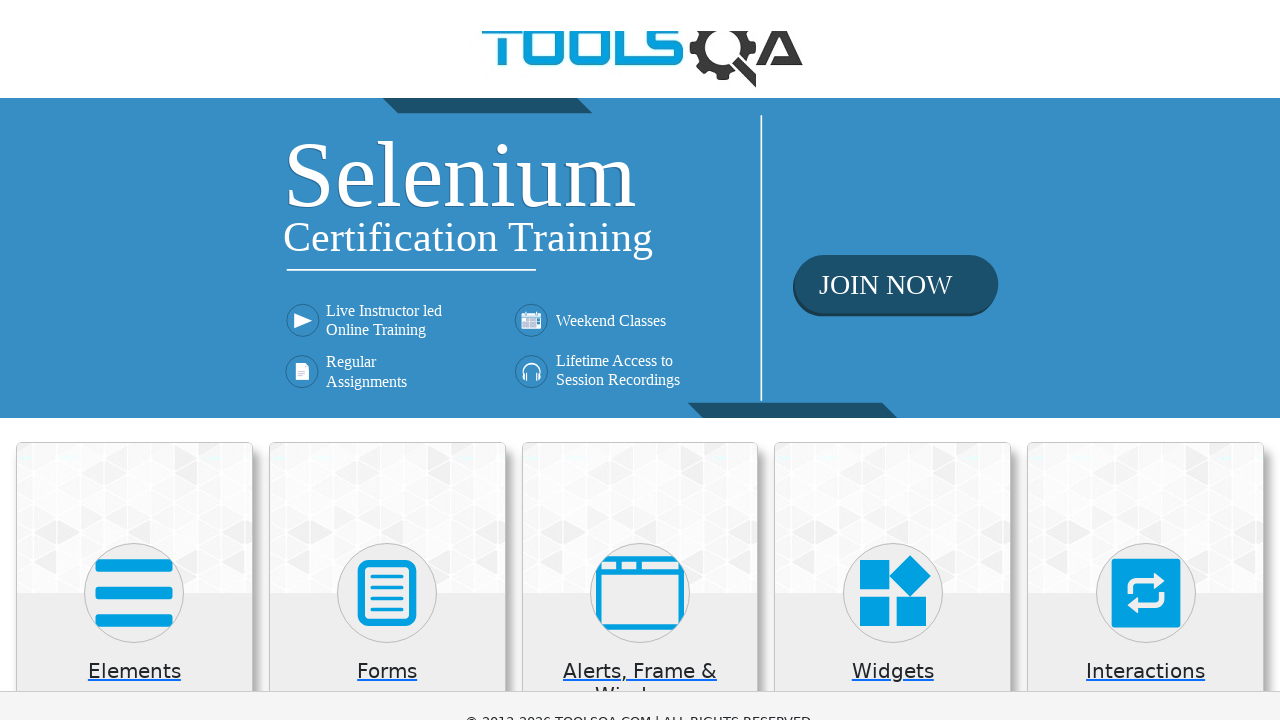

Clicked on Elements card at (134, 323) on text=Elements
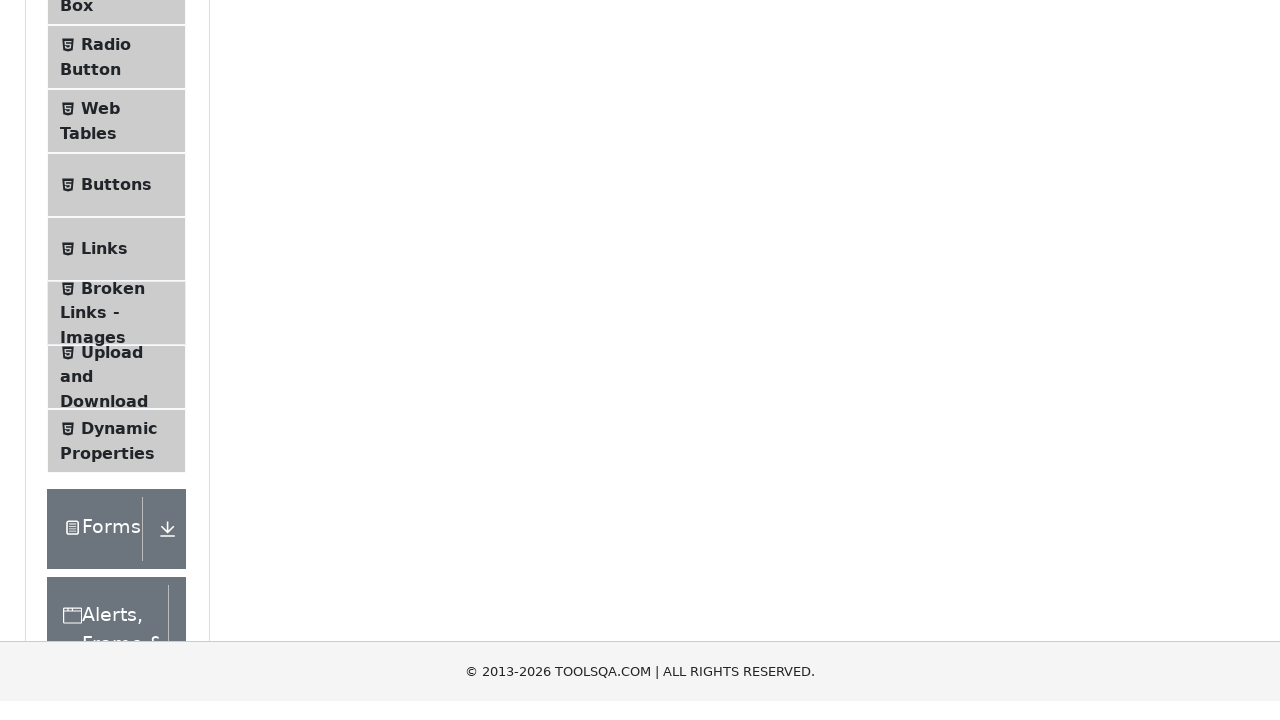

Clicked on Text Box in sidebar at (119, 261) on text=Text Box
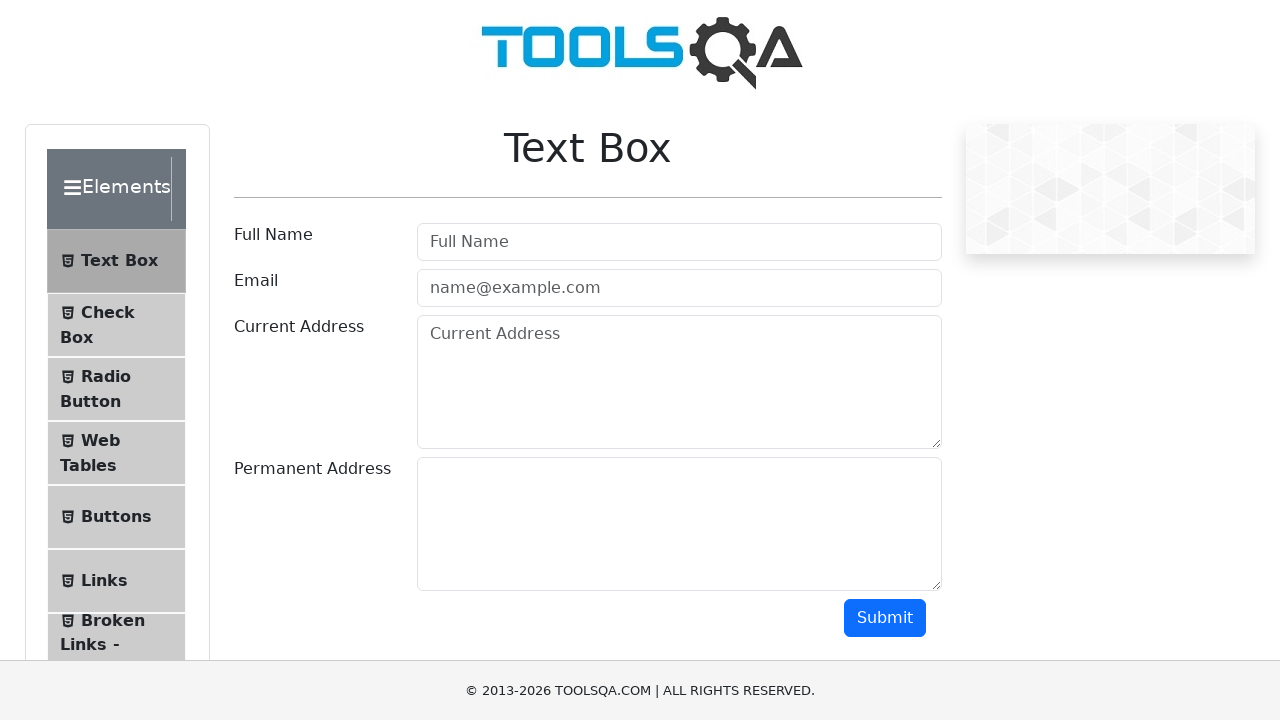

Filled username field with 'biljana' on #userName
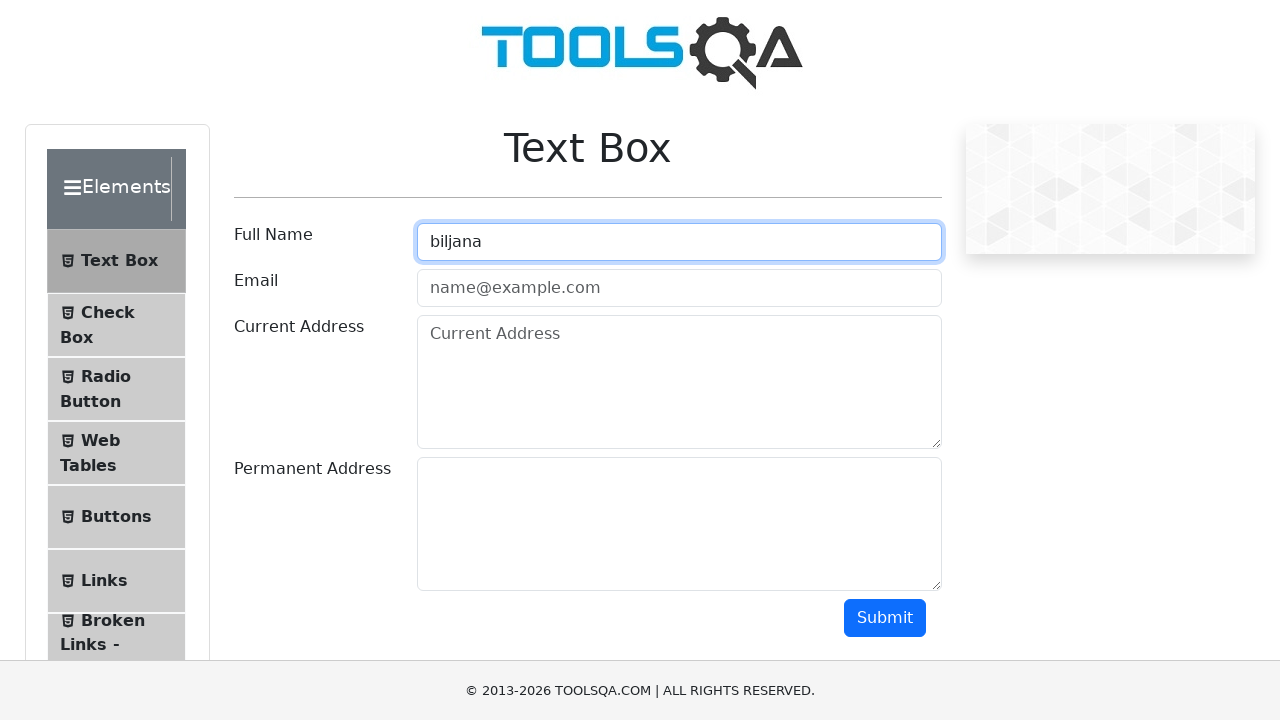

Filled email field with invalid format 'mail@mail' on #userEmail
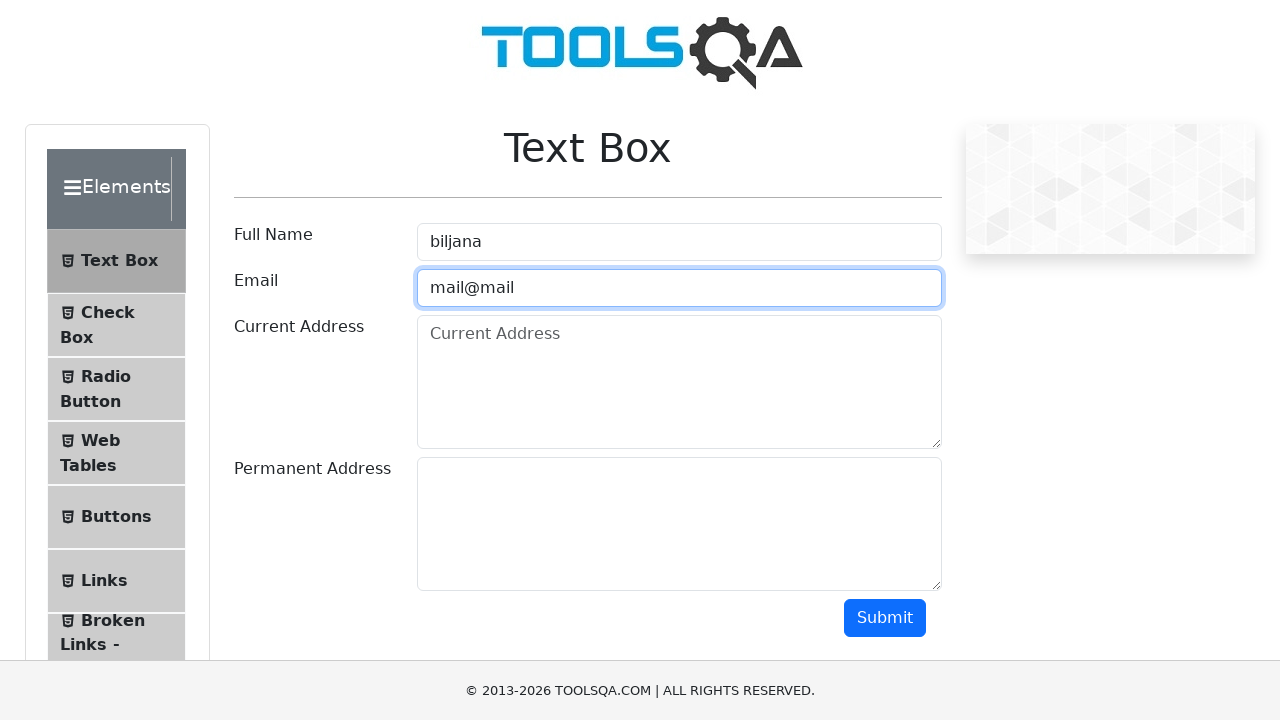

Scrolled down 500px to see submit button
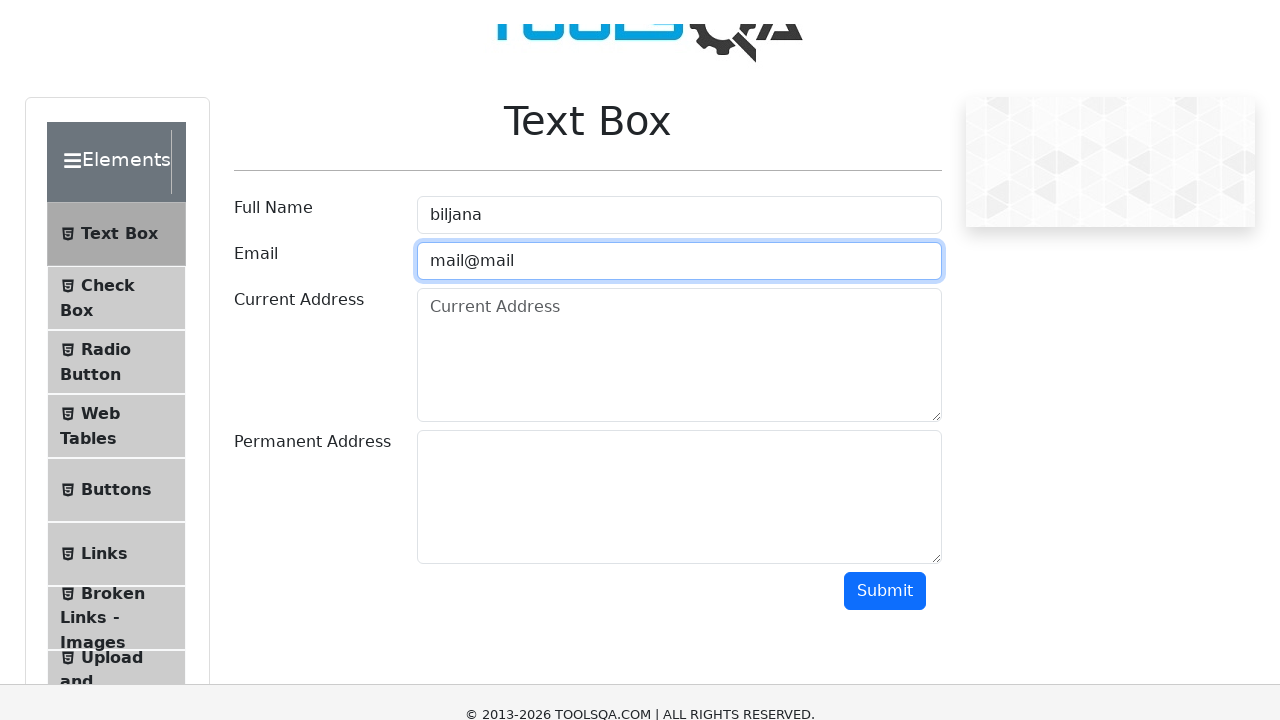

Clicked submit button at (885, 118) on #submit
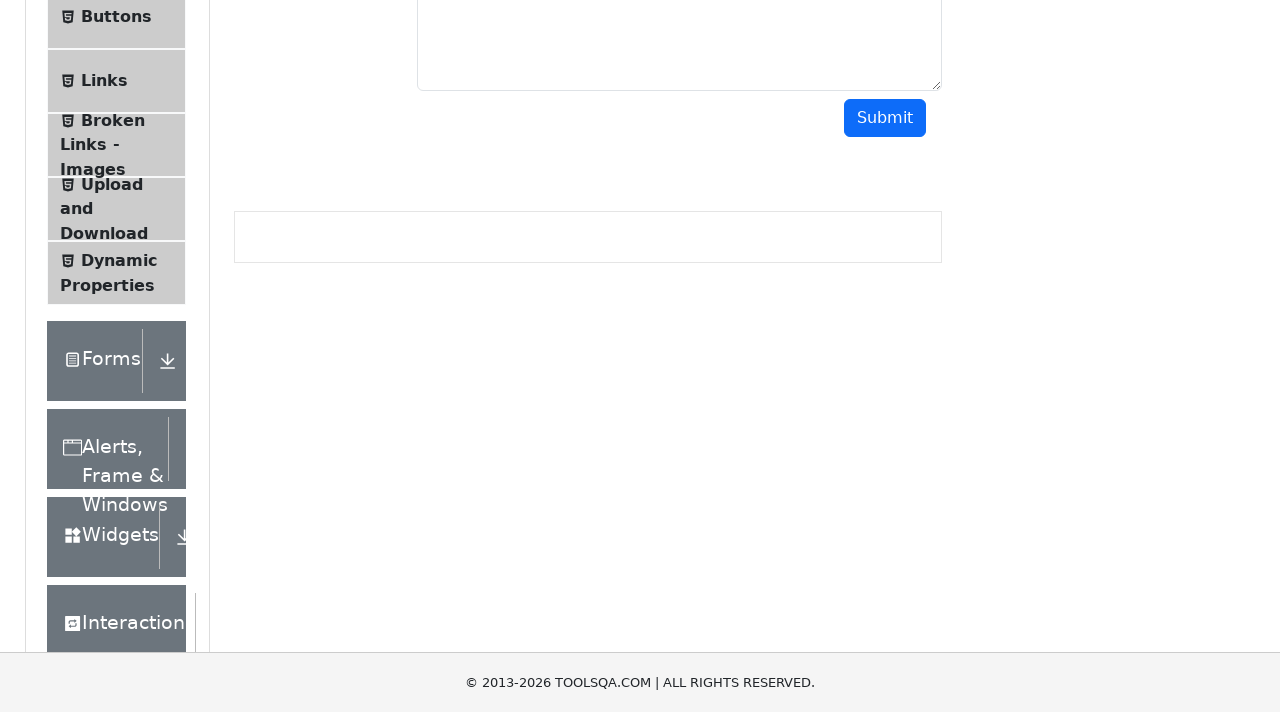

Verified that output is not visible - form validation rejected invalid email
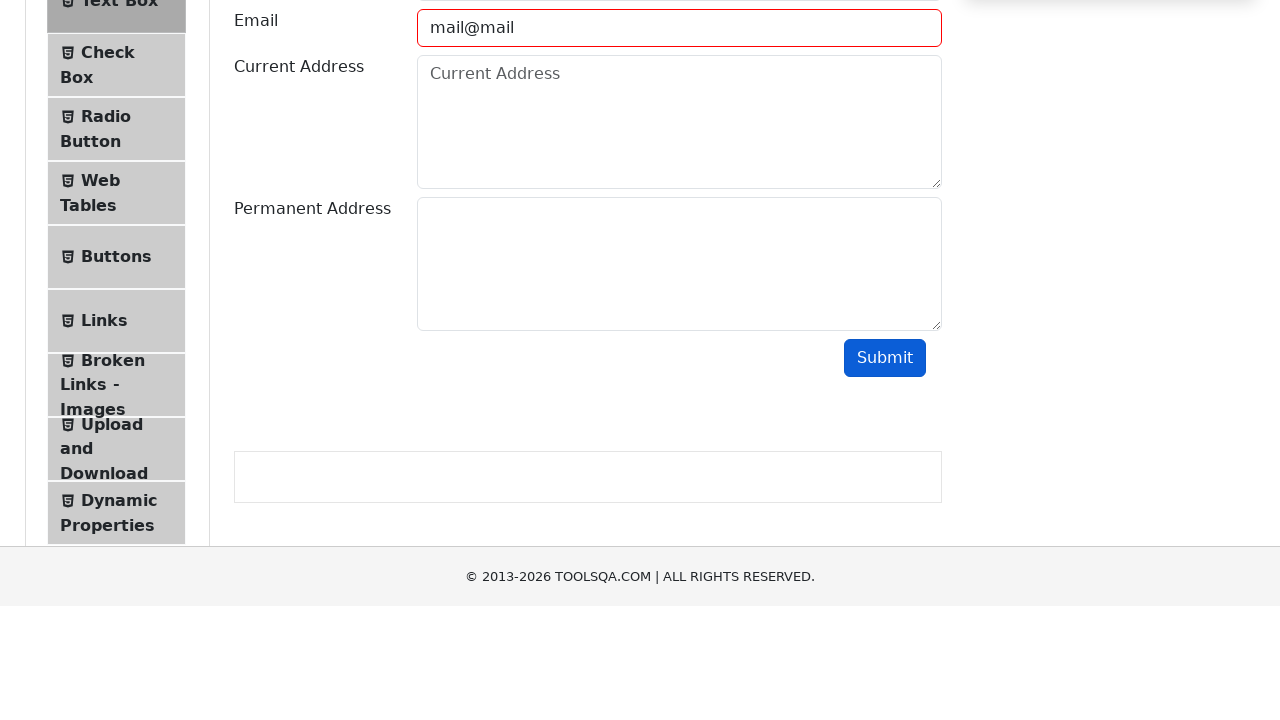

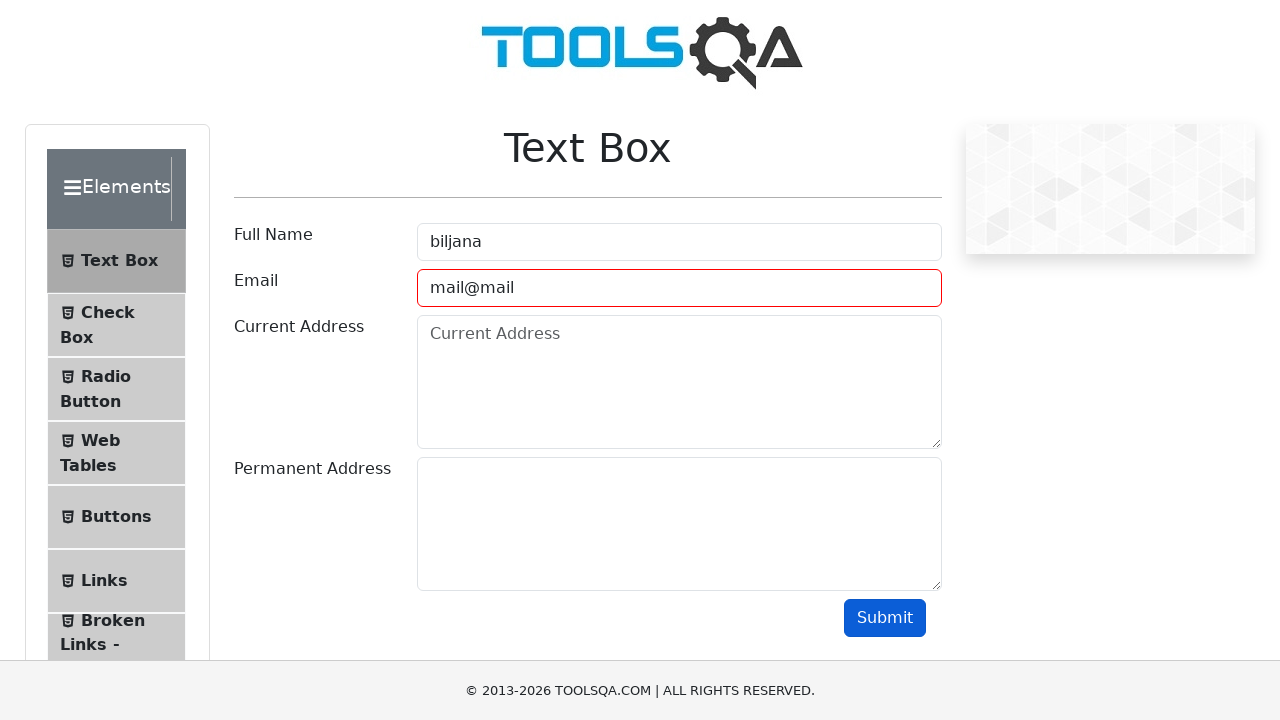